Tests dynamic content loading by clicking a start button and waiting for content to load on a demo page that demonstrates dynamically loaded elements.

Starting URL: https://the-internet.herokuapp.com/dynamic_loading/1

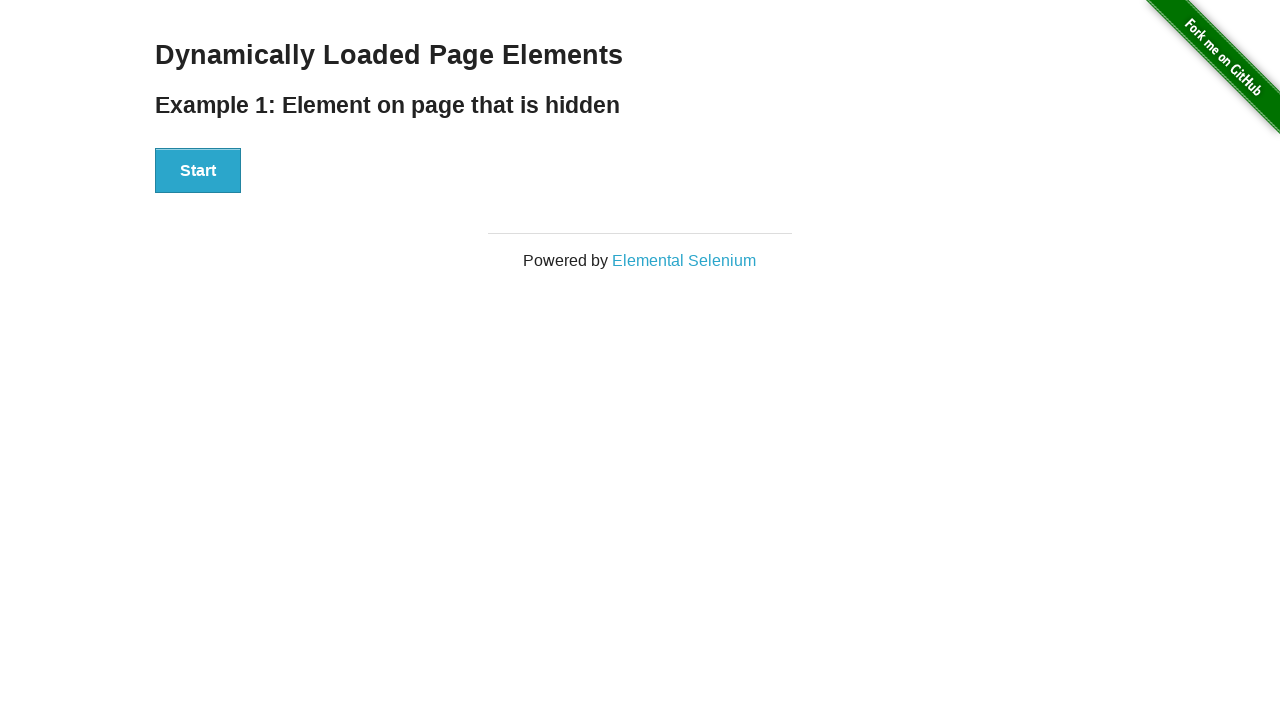

Navigated to dynamic loading demo page
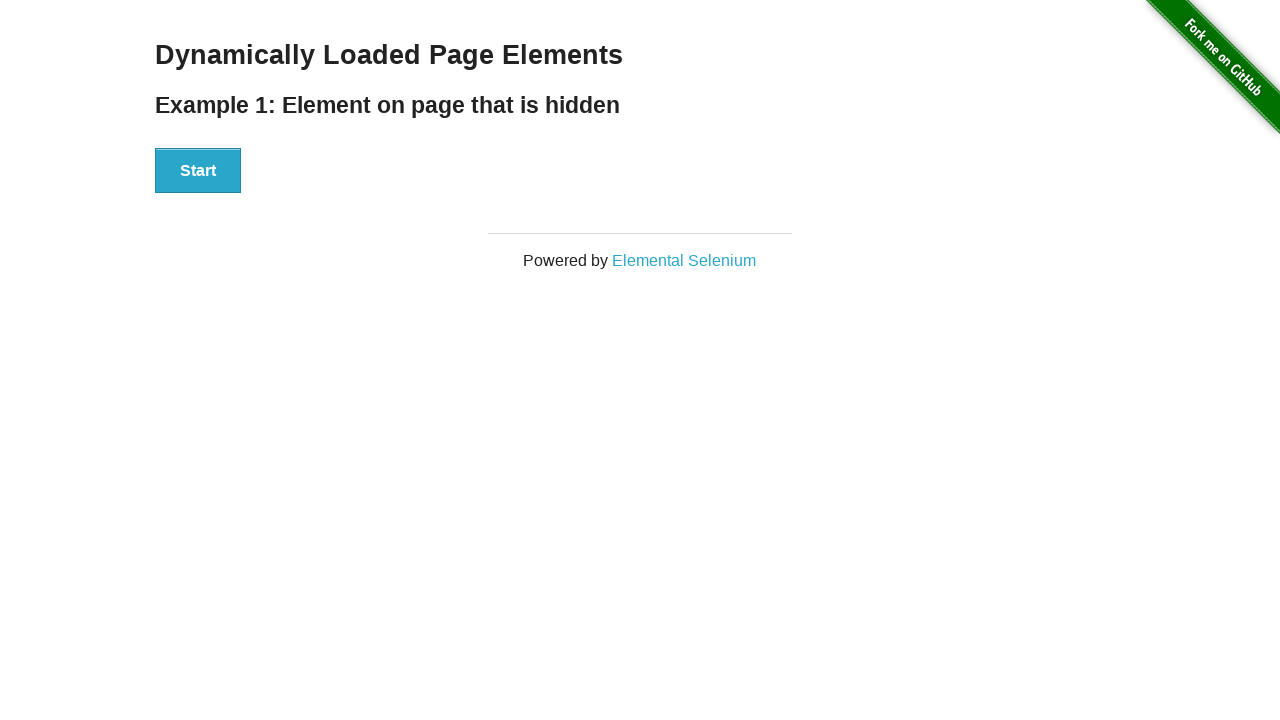

Clicked start button to begin dynamic content loading at (198, 171) on div#start button
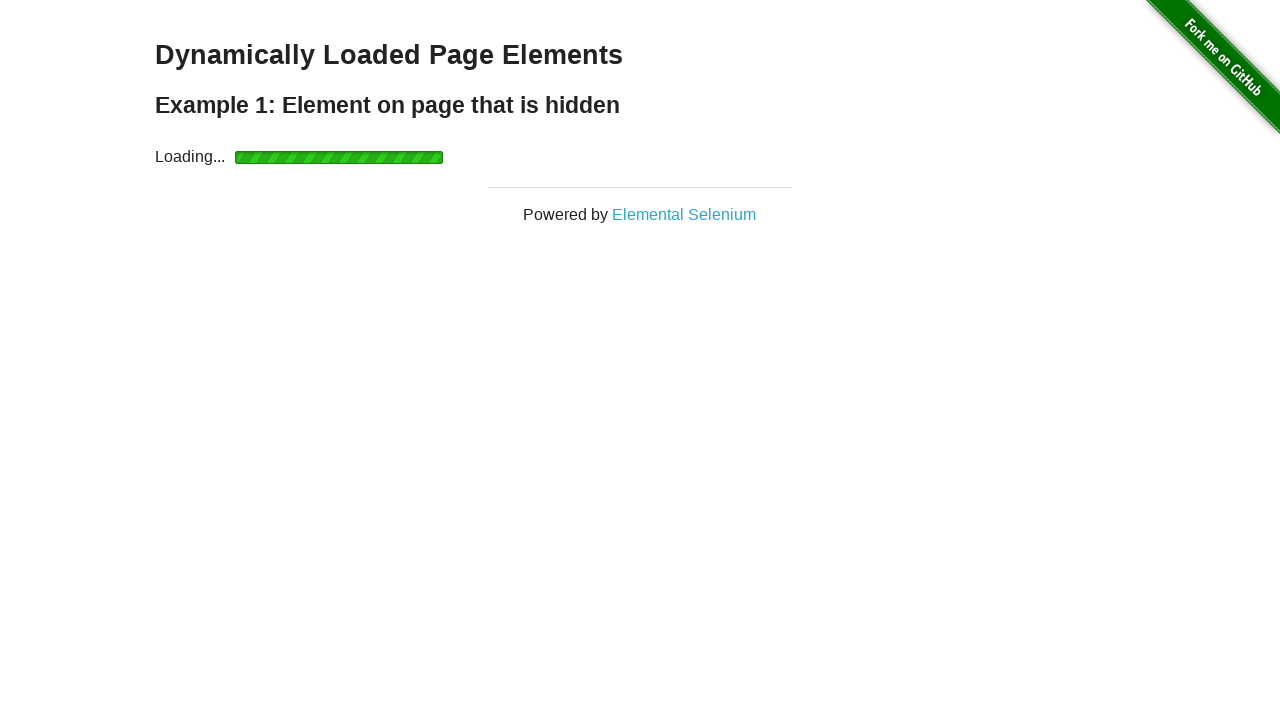

Dynamically loaded content appeared and is now visible
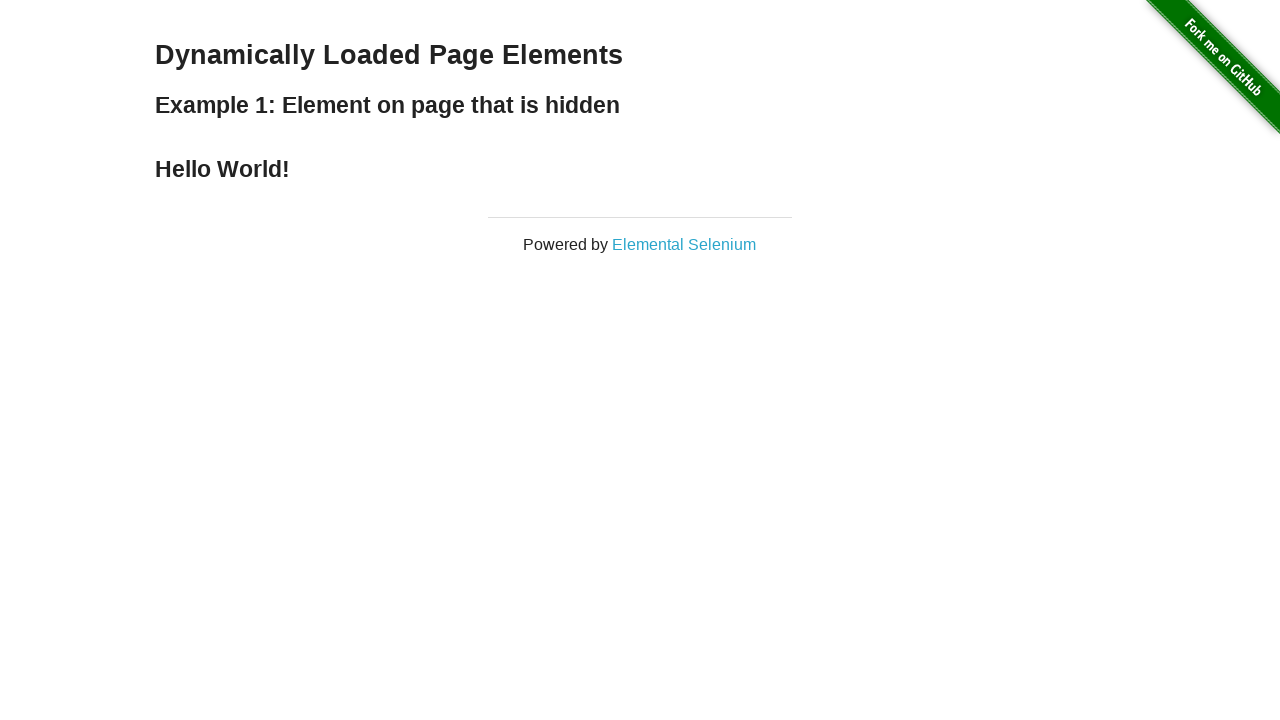

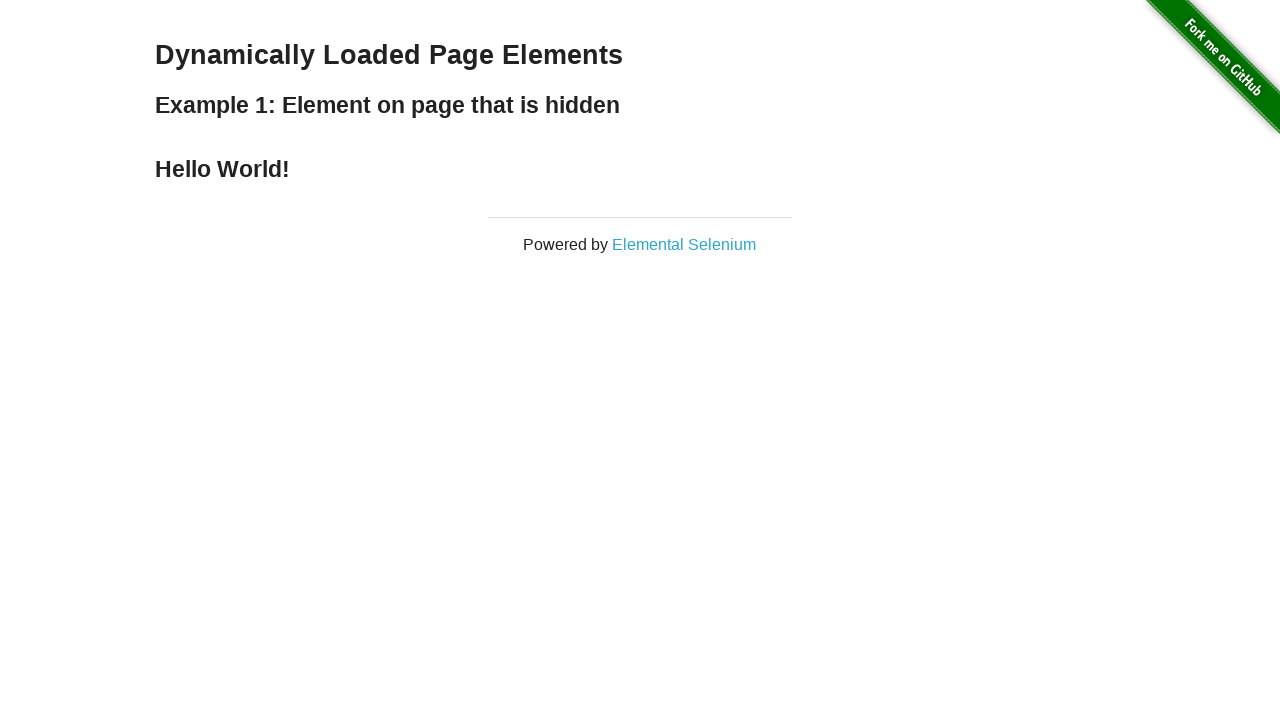